Tests explicit wait functionality by waiting for a button to become clickable after being initially disabled

Starting URL: https://demoqa.com/dynamic-properties

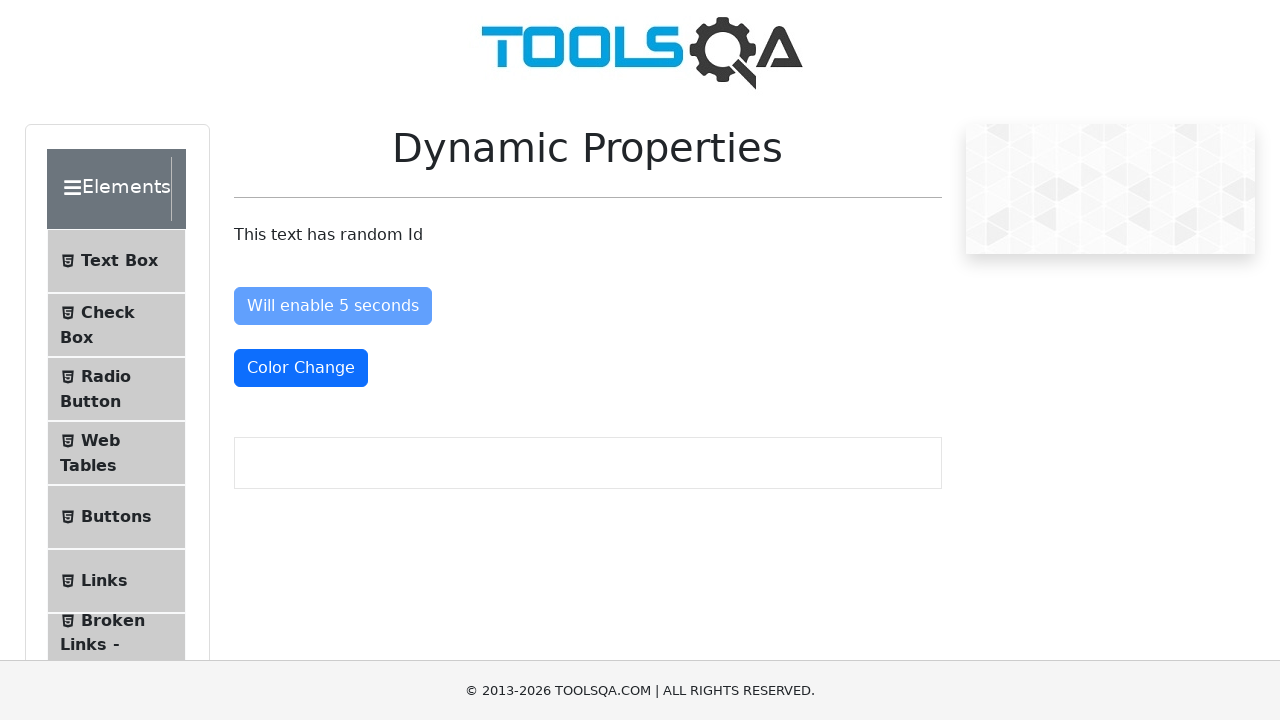

Waited for button to become enabled after being initially disabled
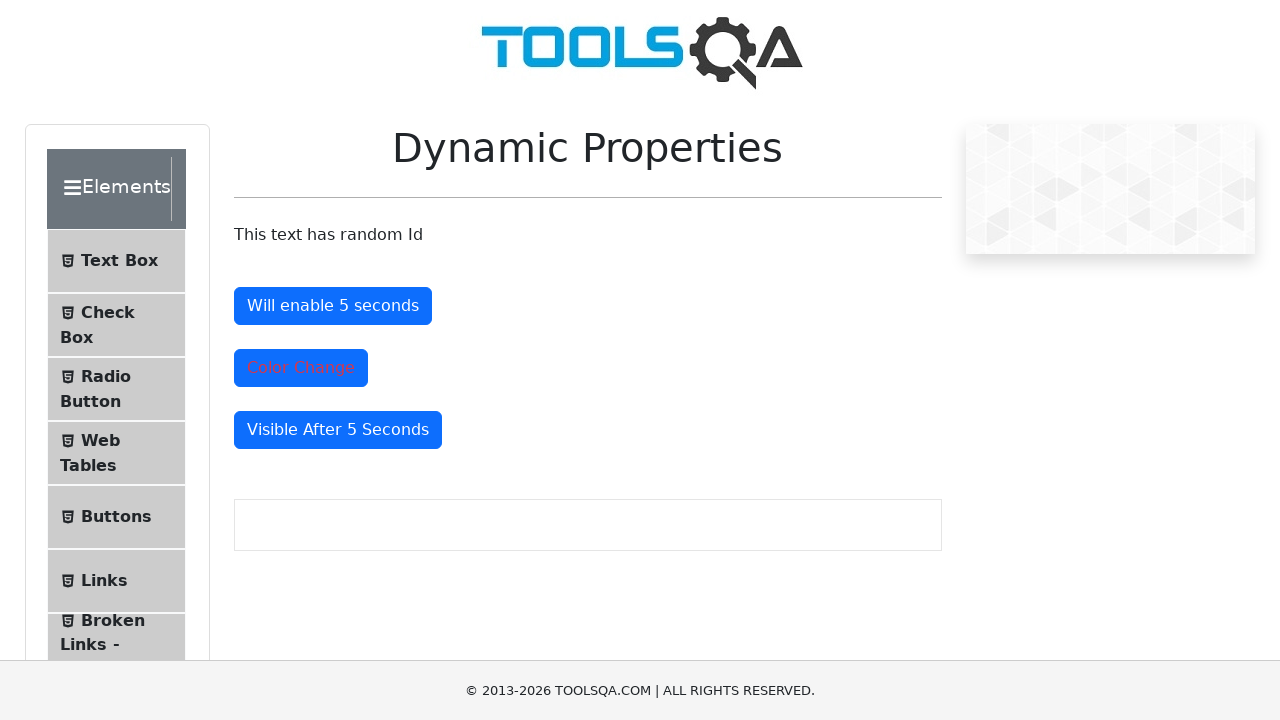

Clicked the now-enabled button at (333, 306) on #enableAfter
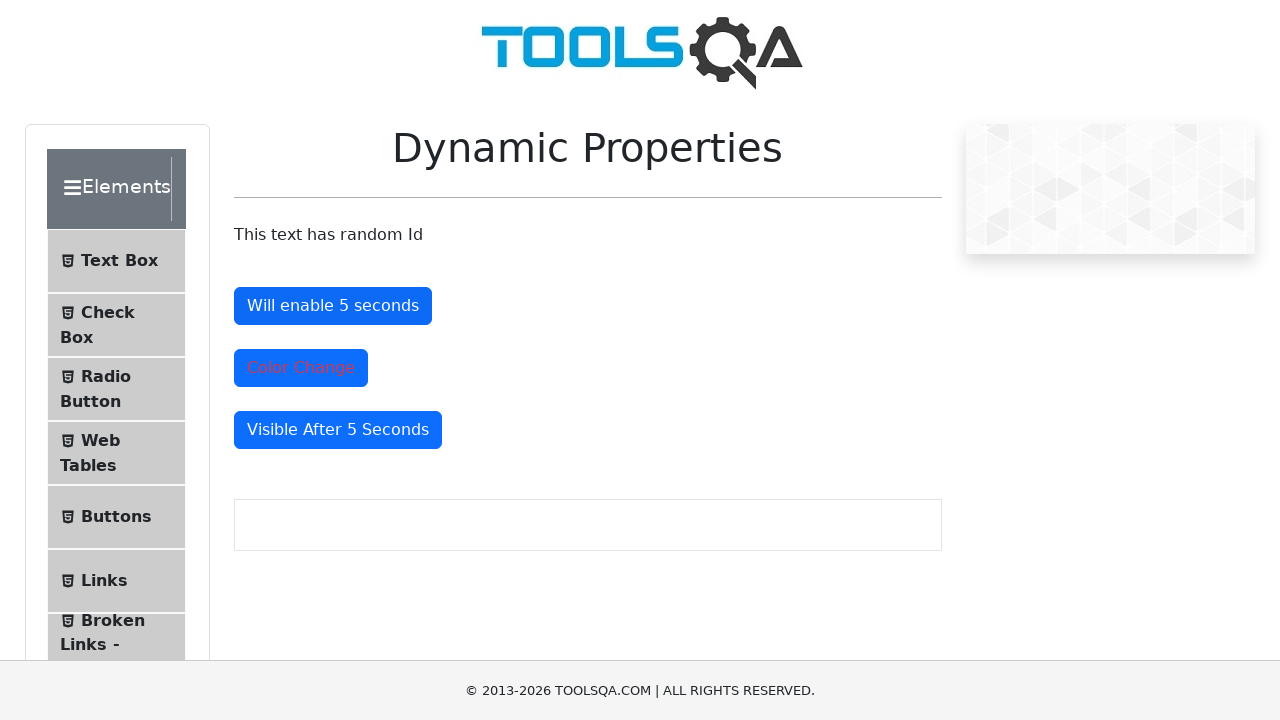

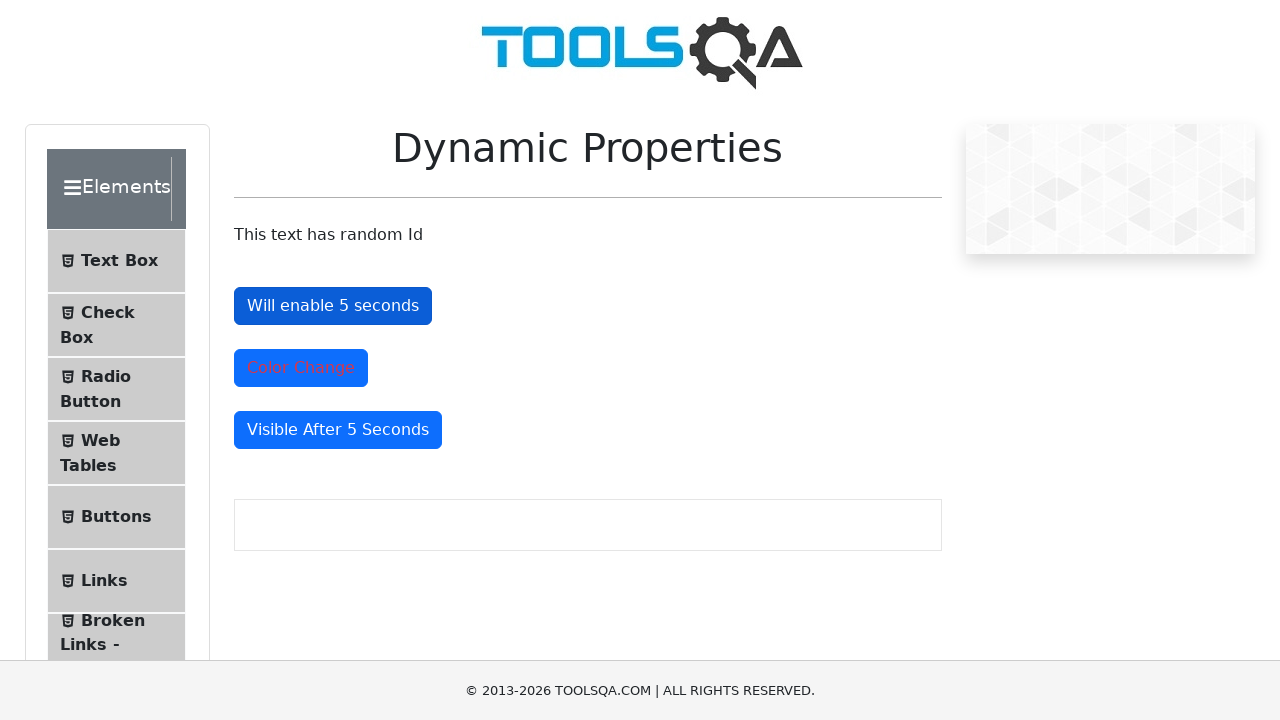